Tests handling of JavaScript prompt alerts by clicking a button to trigger a prompt, entering text into the prompt, and accepting it.

Starting URL: https://demoqa.com/alerts

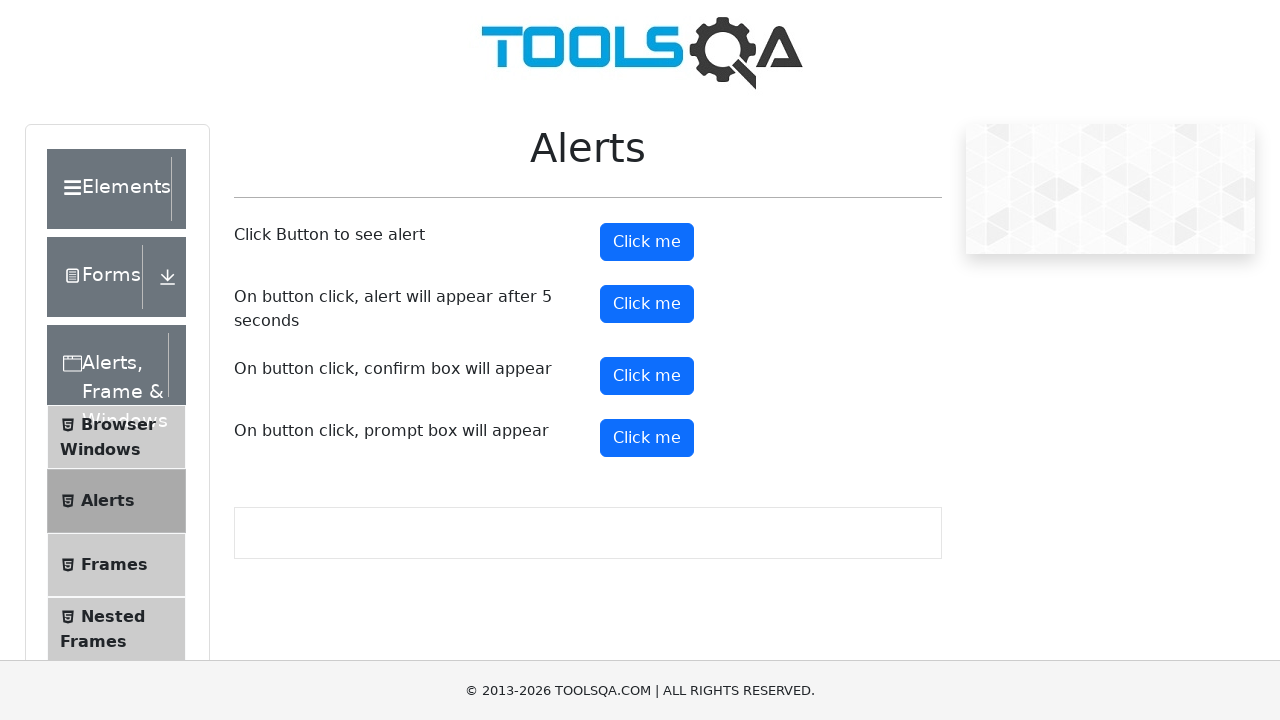

Set up dialog handler to accept prompts with text 'alert accepted'
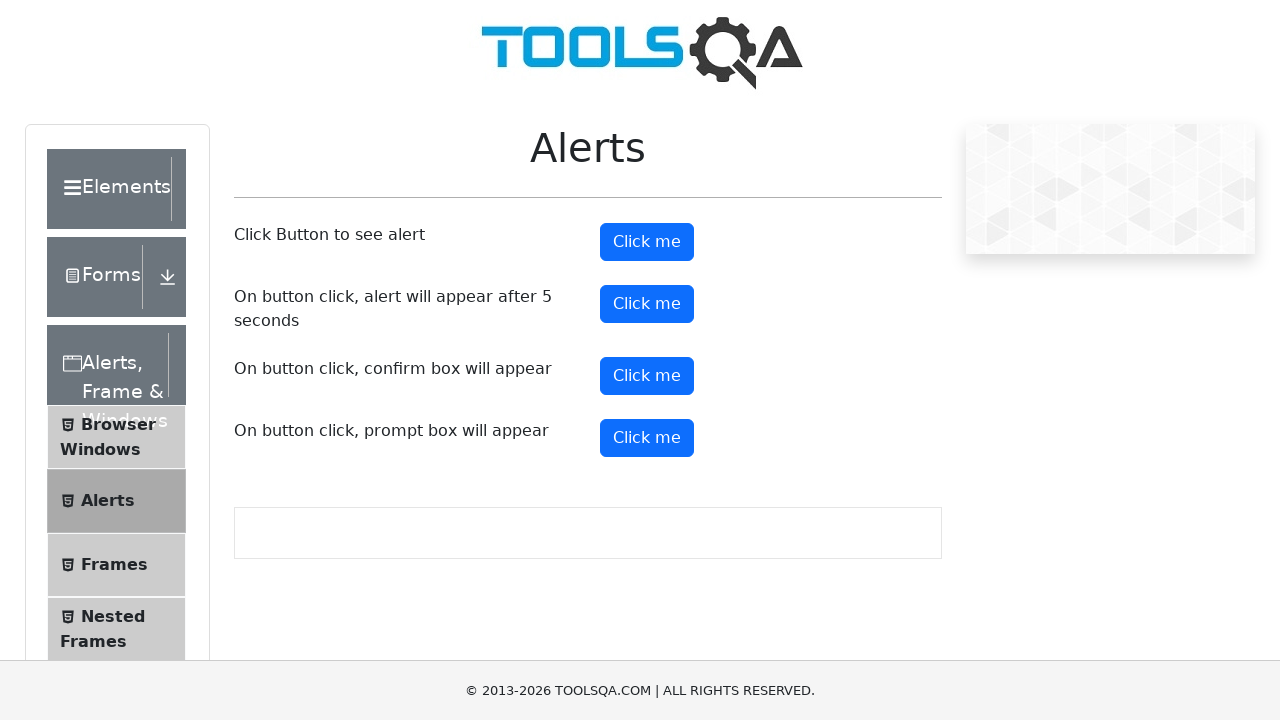

Clicked prompt button to trigger JavaScript alert at (647, 438) on button#promtButton
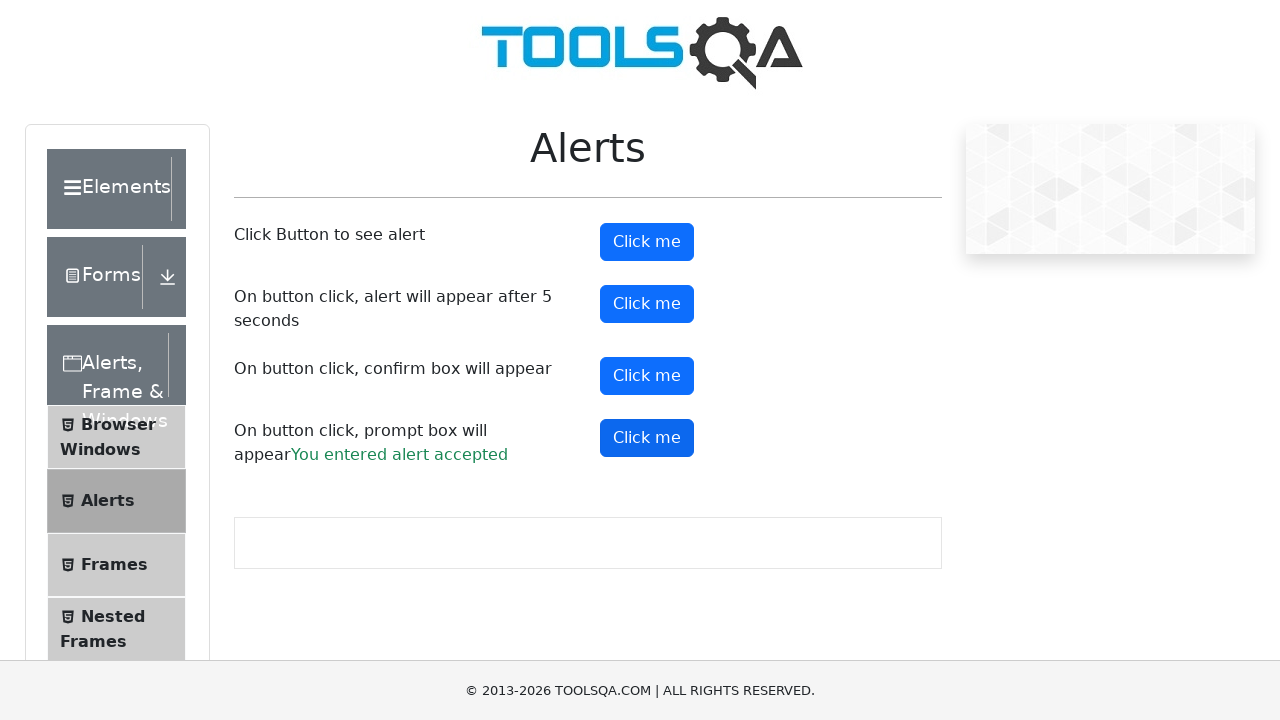

Waited for dialog interaction to complete
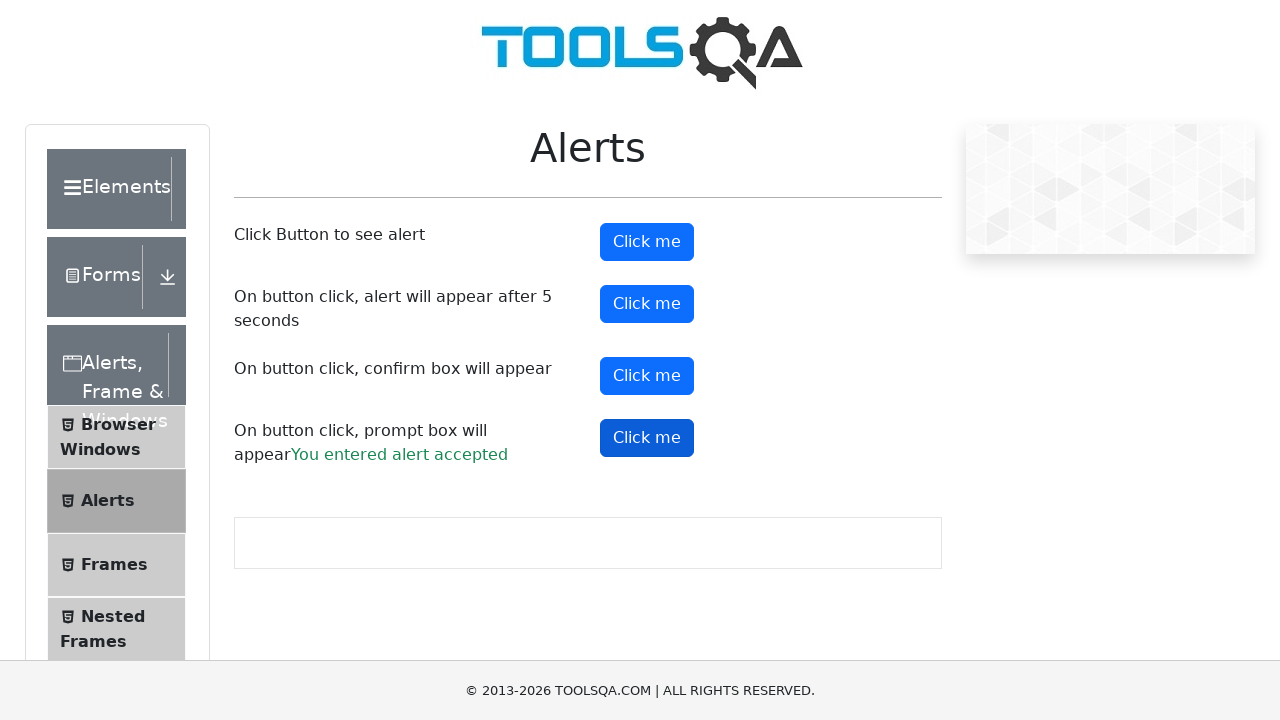

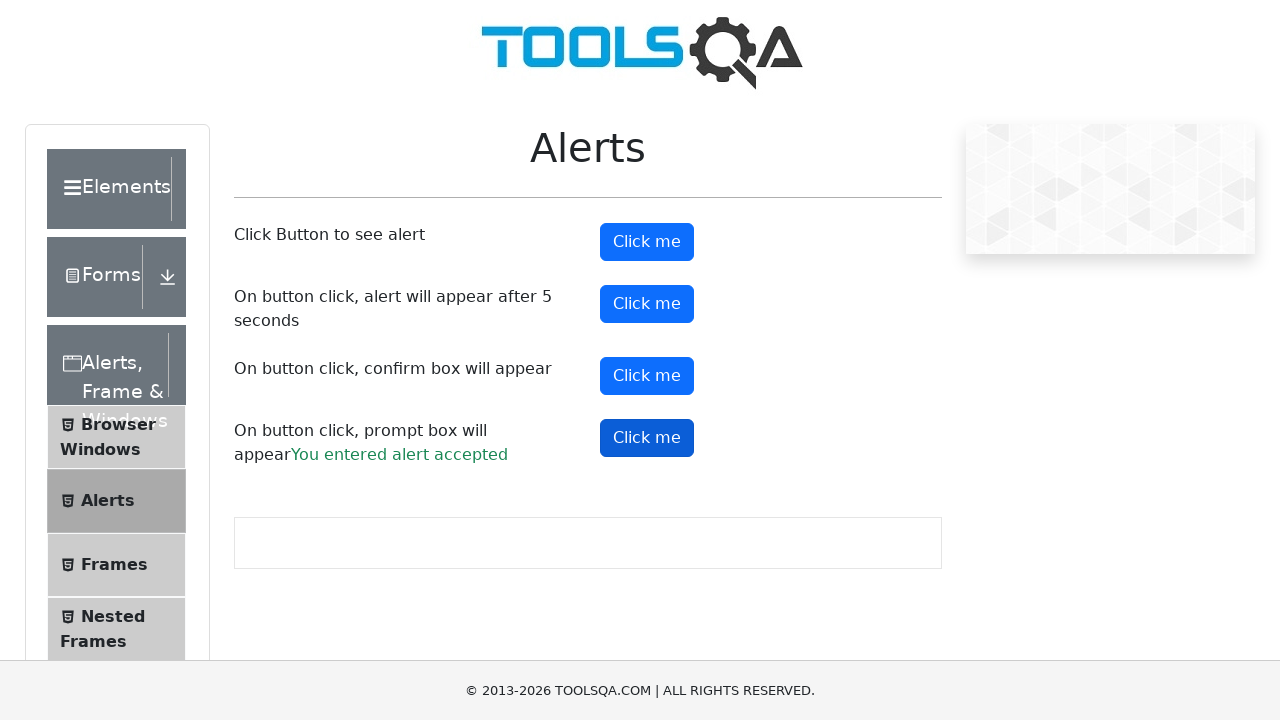